Tests unchecking a pre-checked checkbox

Starting URL: https://bonigarcia.dev/selenium-webdriver-java/web-form.html

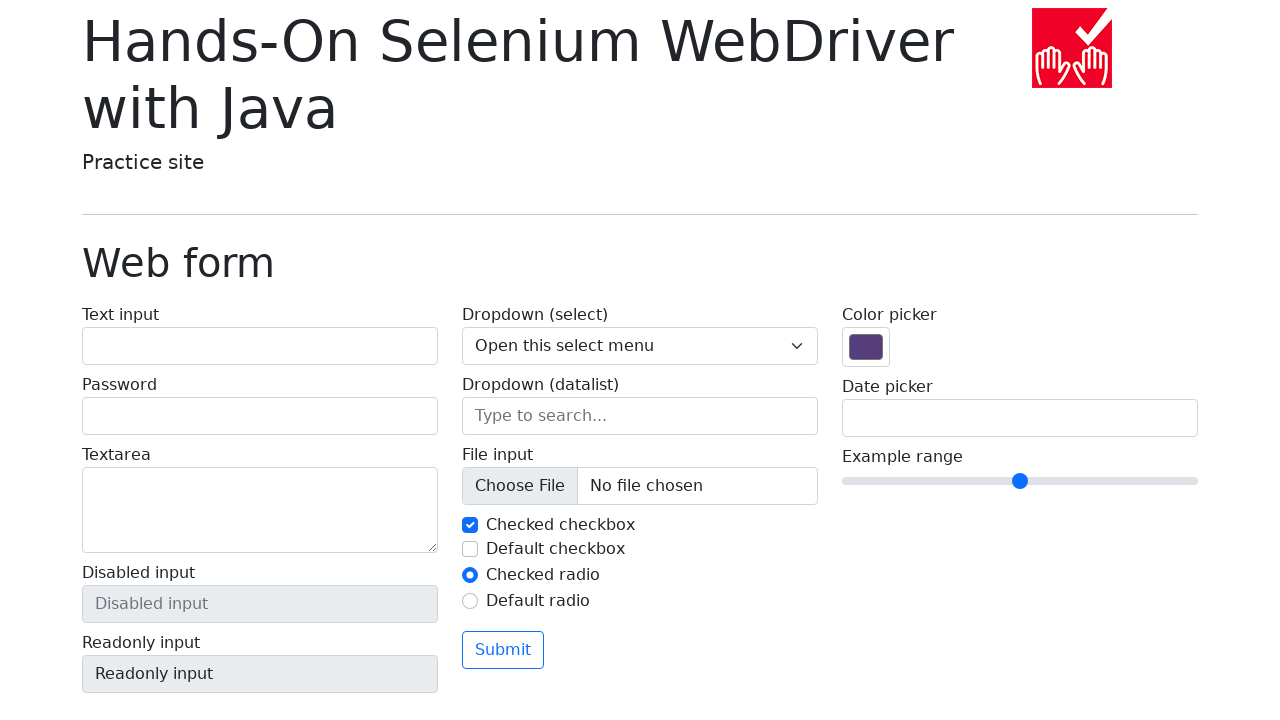

Navigated to web form page
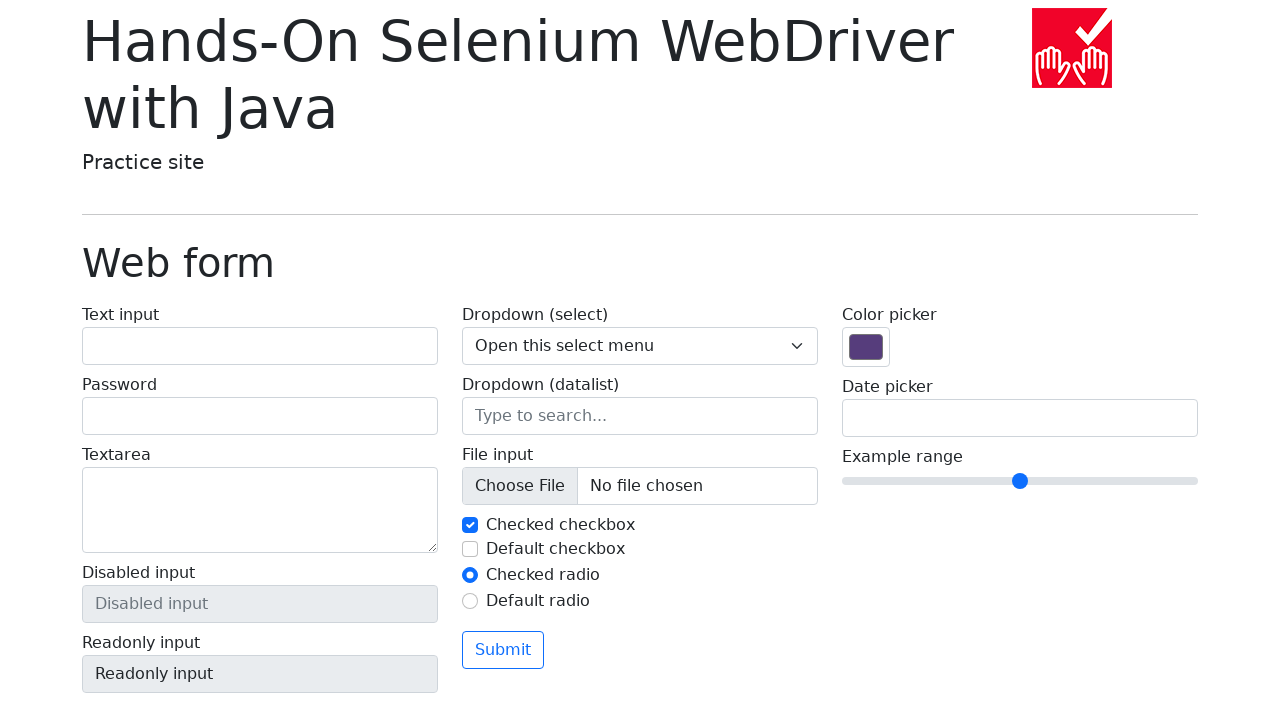

Located checkbox with id 'my-check-1'
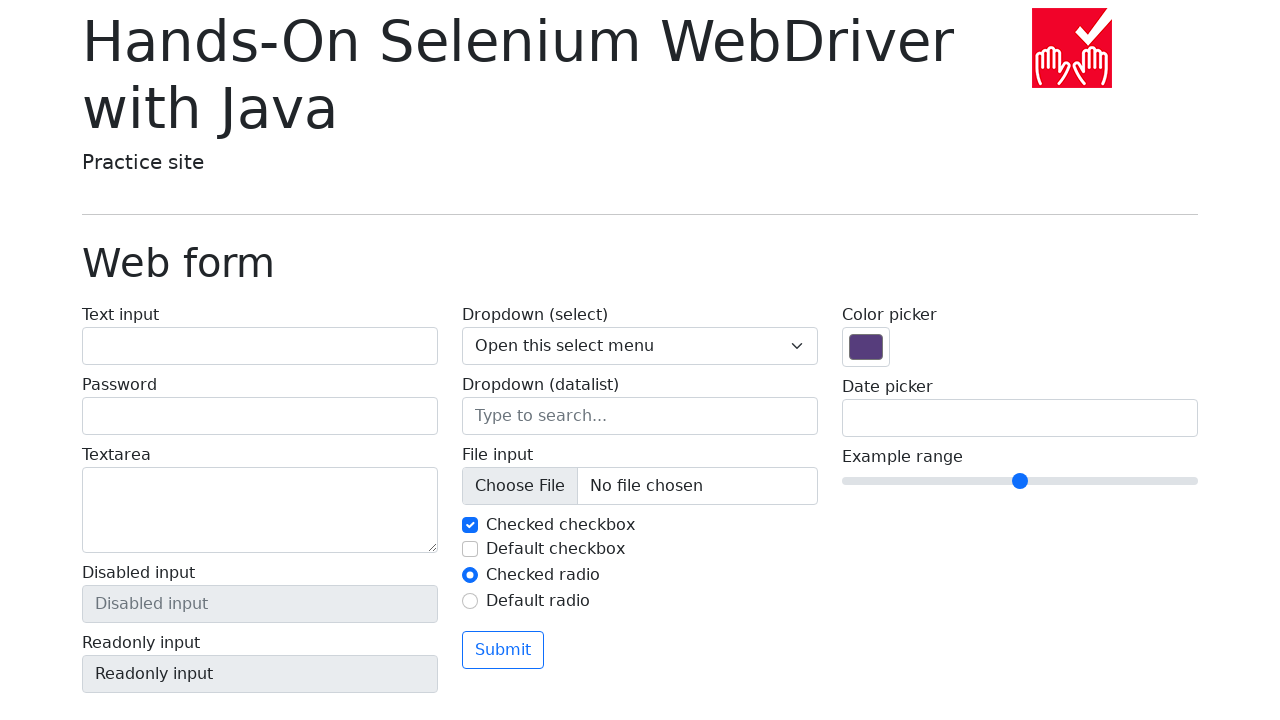

Verified checkbox is initially checked
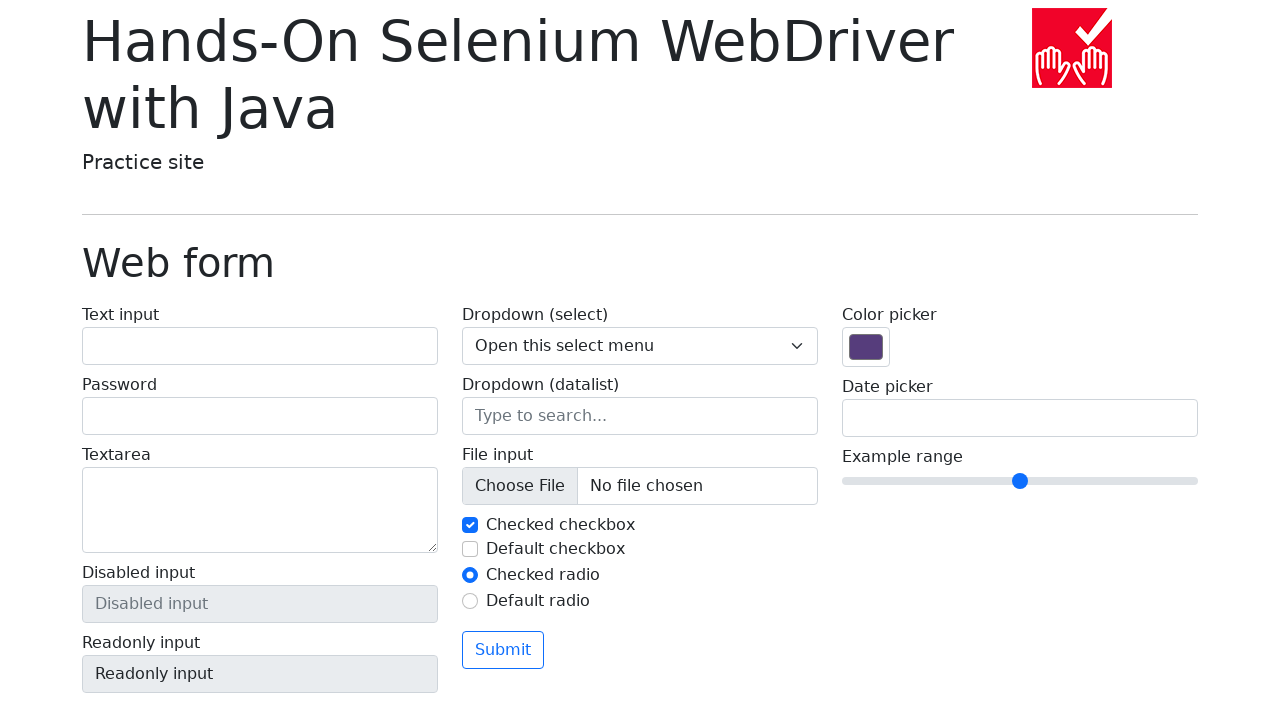

Clicked checkbox to uncheck it at (470, 525) on input#my-check-1
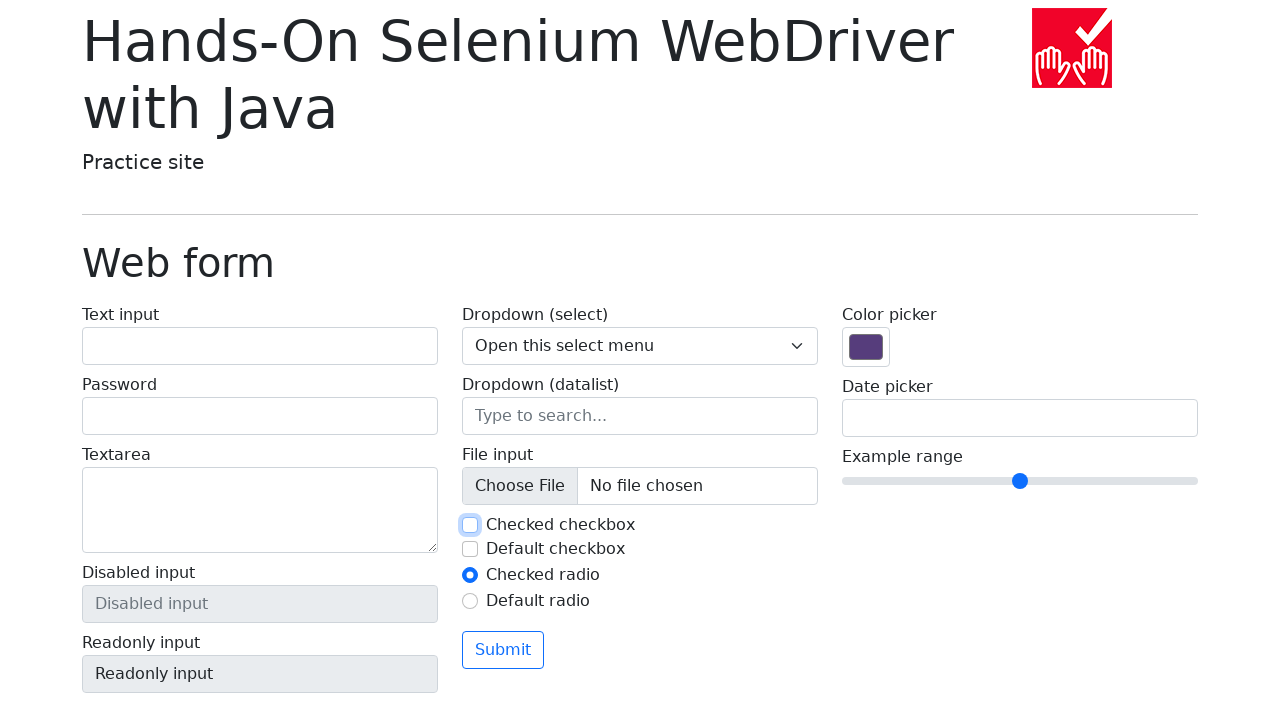

Verified checkbox is now unchecked
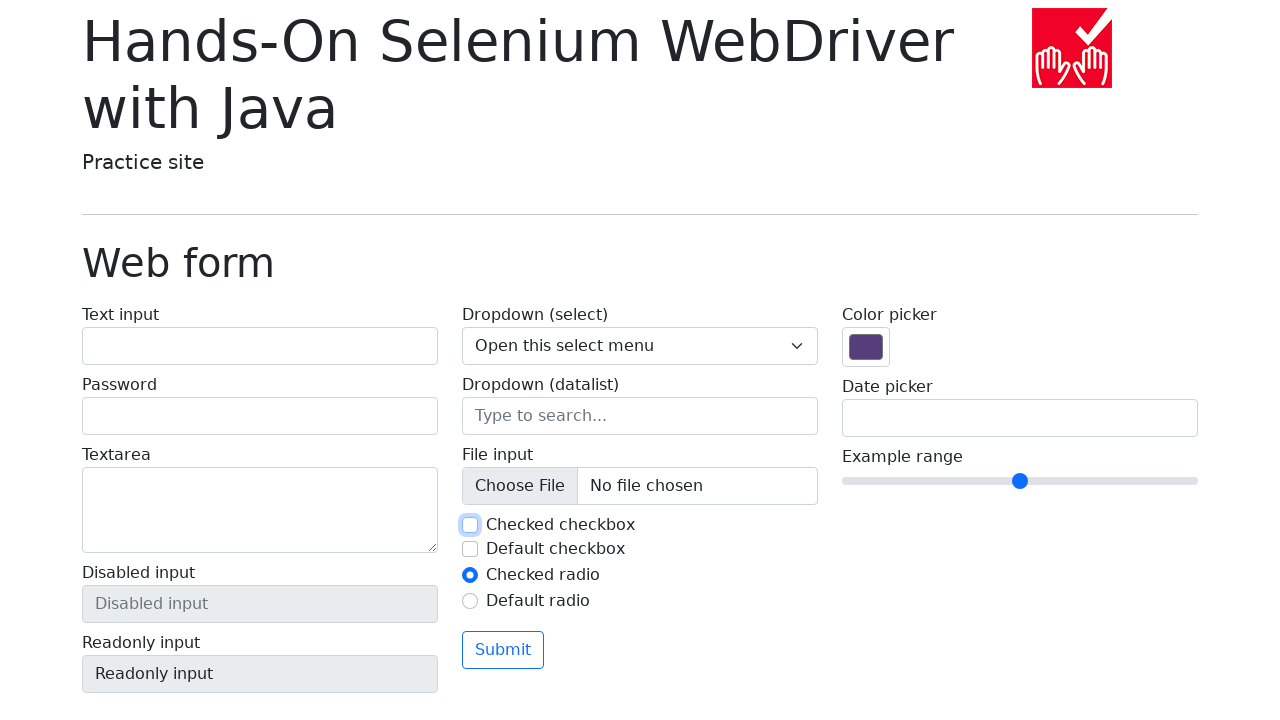

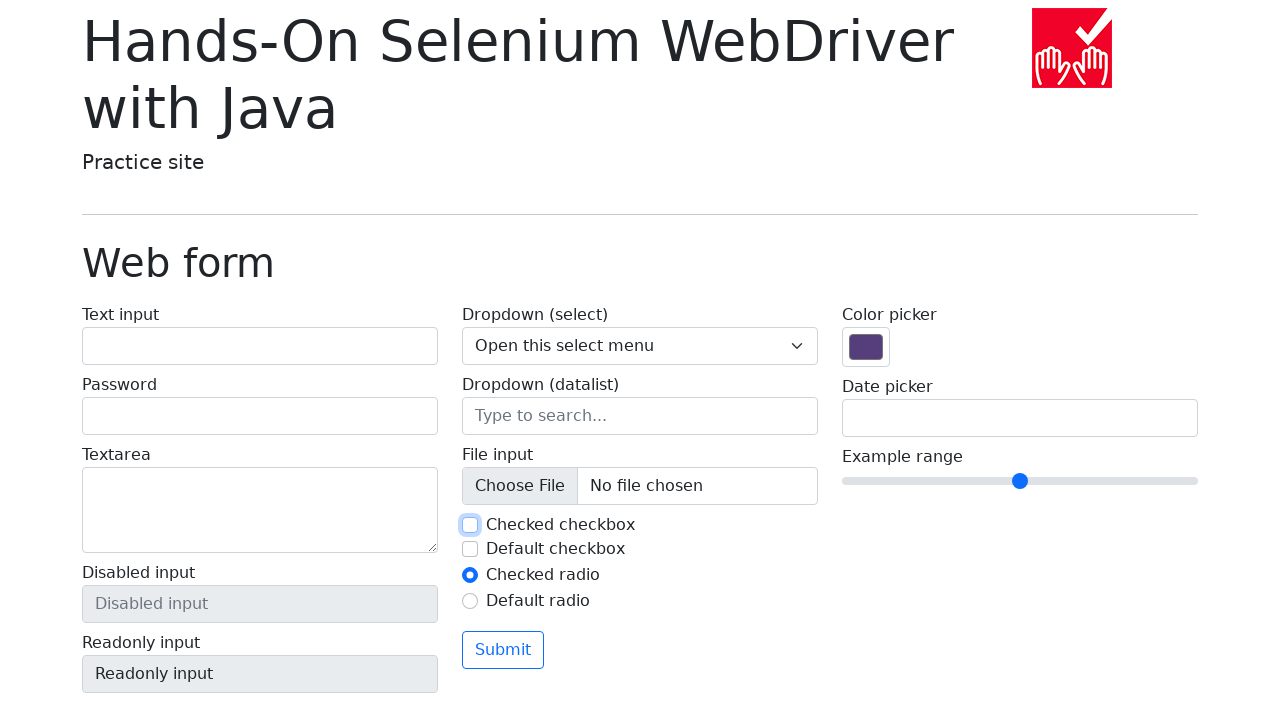